Tests text input fields by filling in name, email, and address information and verifying the submitted data appears correctly

Starting URL: https://demoqa.com/

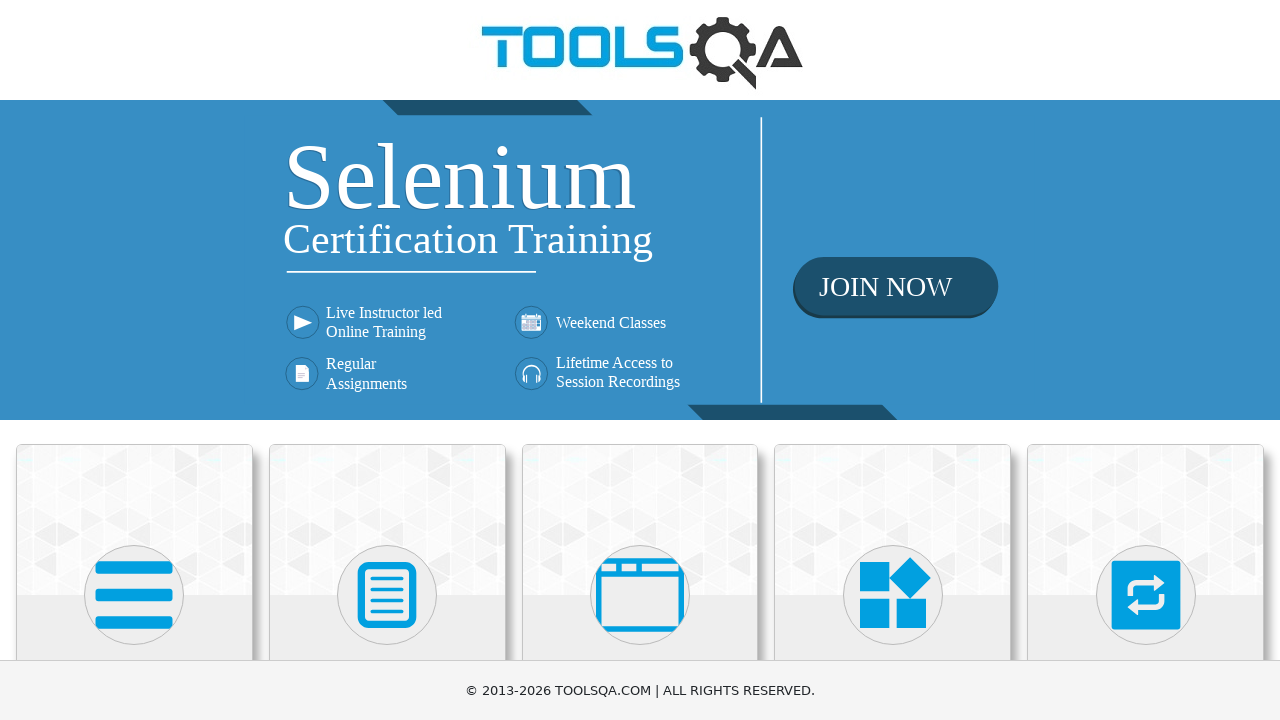

Scrolled Elements card into view
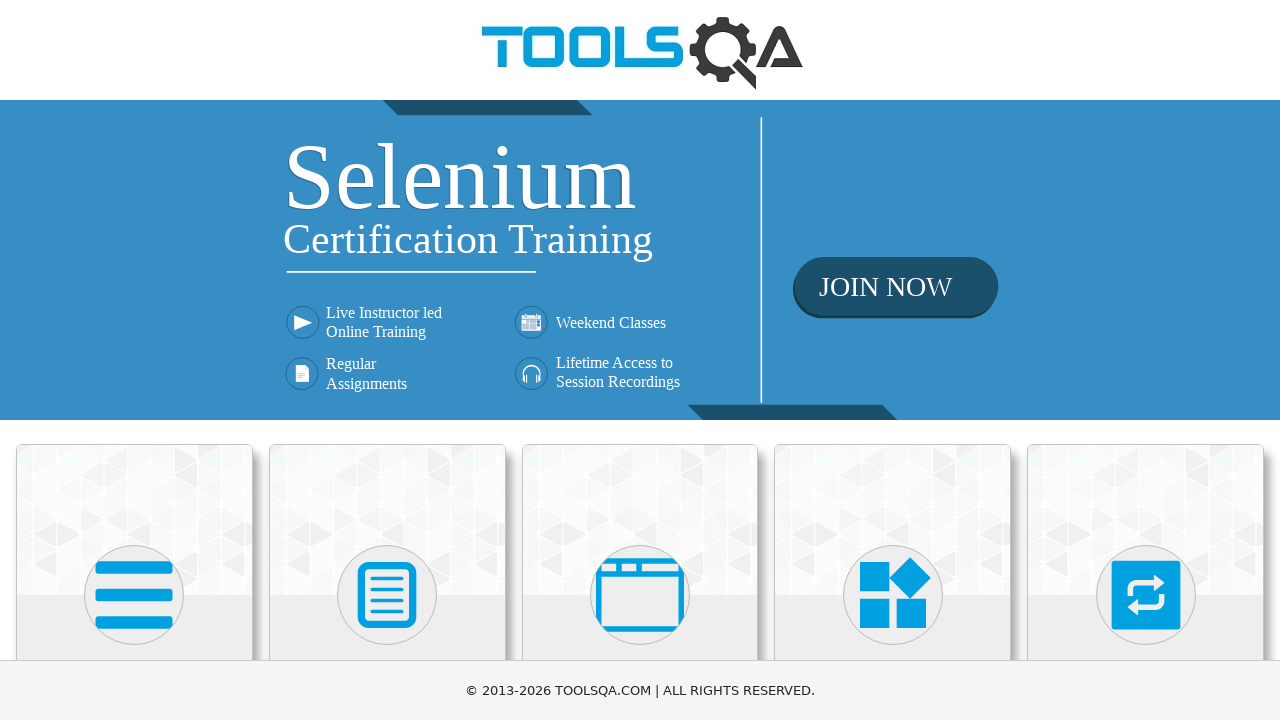

Clicked on Elements card at (134, 360) on xpath=//div[@class='card-body']/h5[text()='Elements']
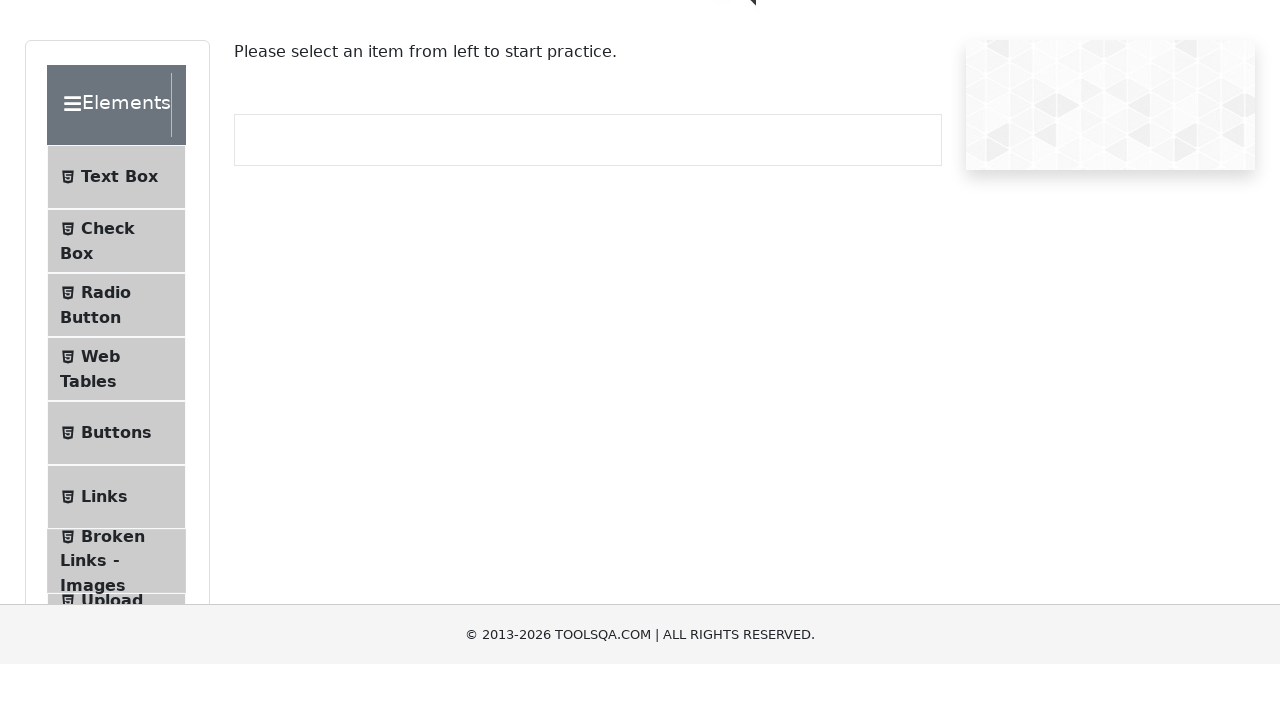

Clicked on Text Box menu item at (119, 261) on xpath=//span[text()='Text Box']
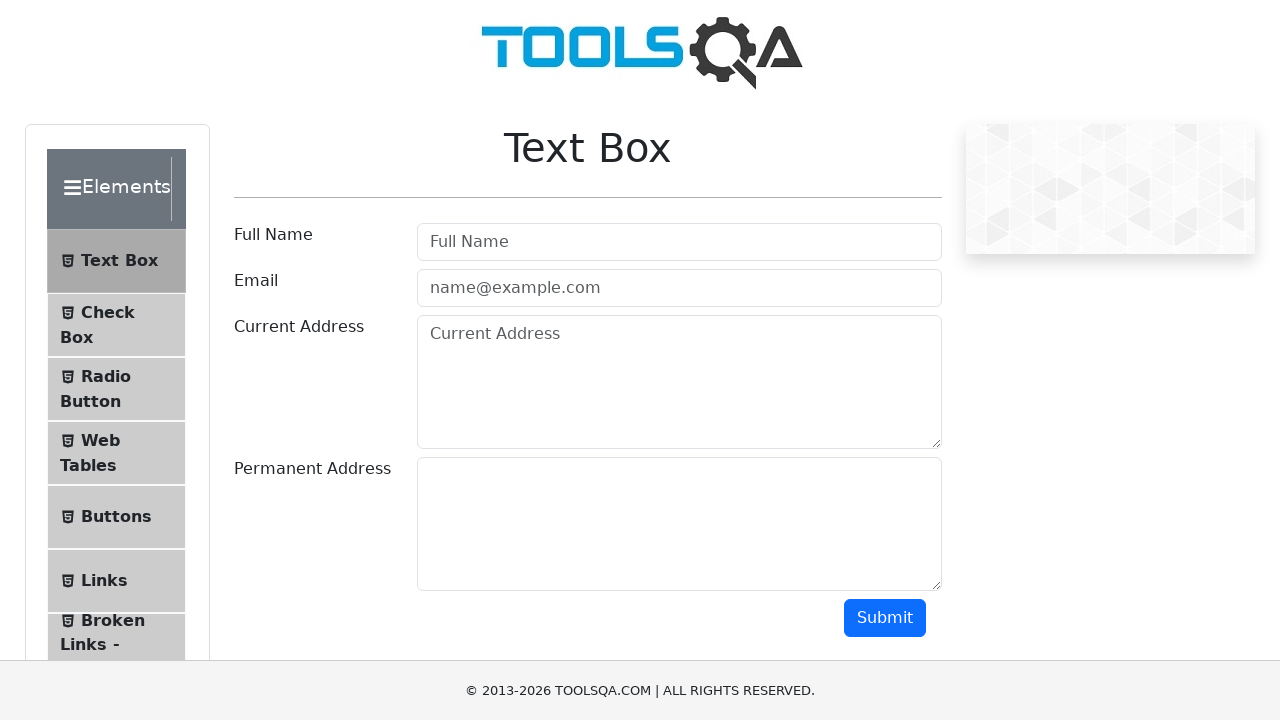

Filled in name field with 'Ievgenii' on #userName
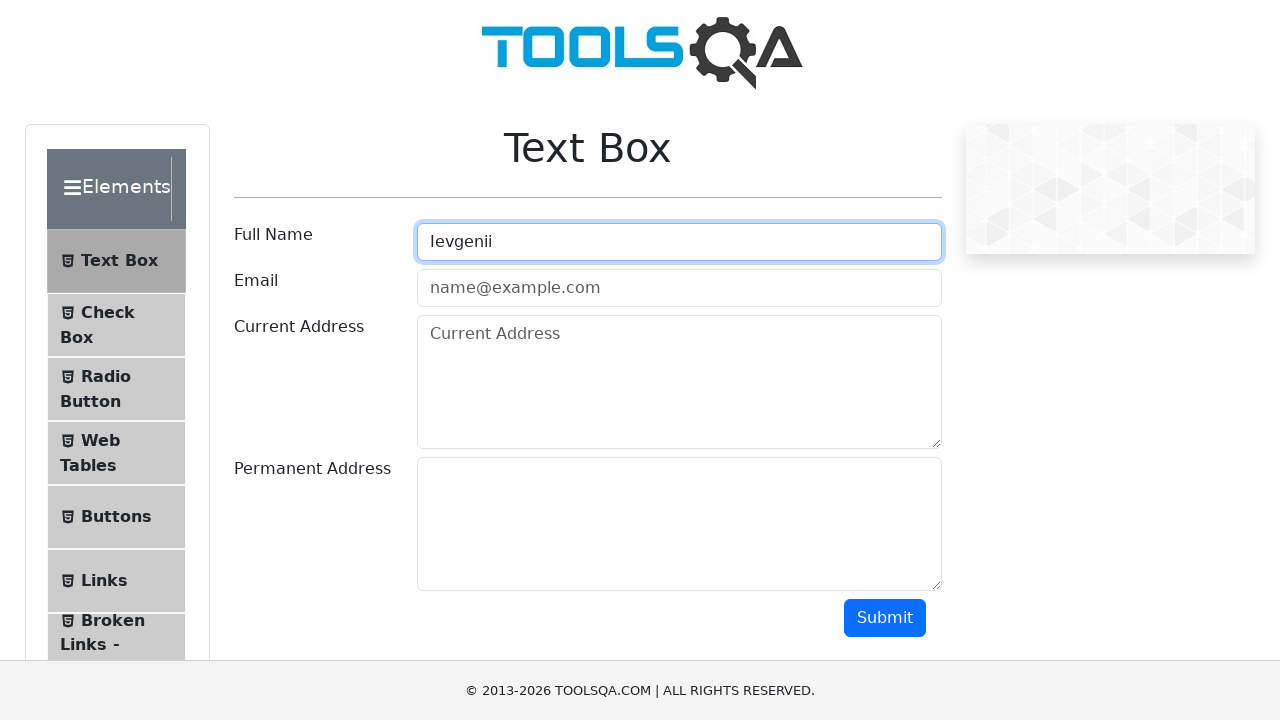

Filled in email field with 'Gordiienko@dot.com' on #userEmail
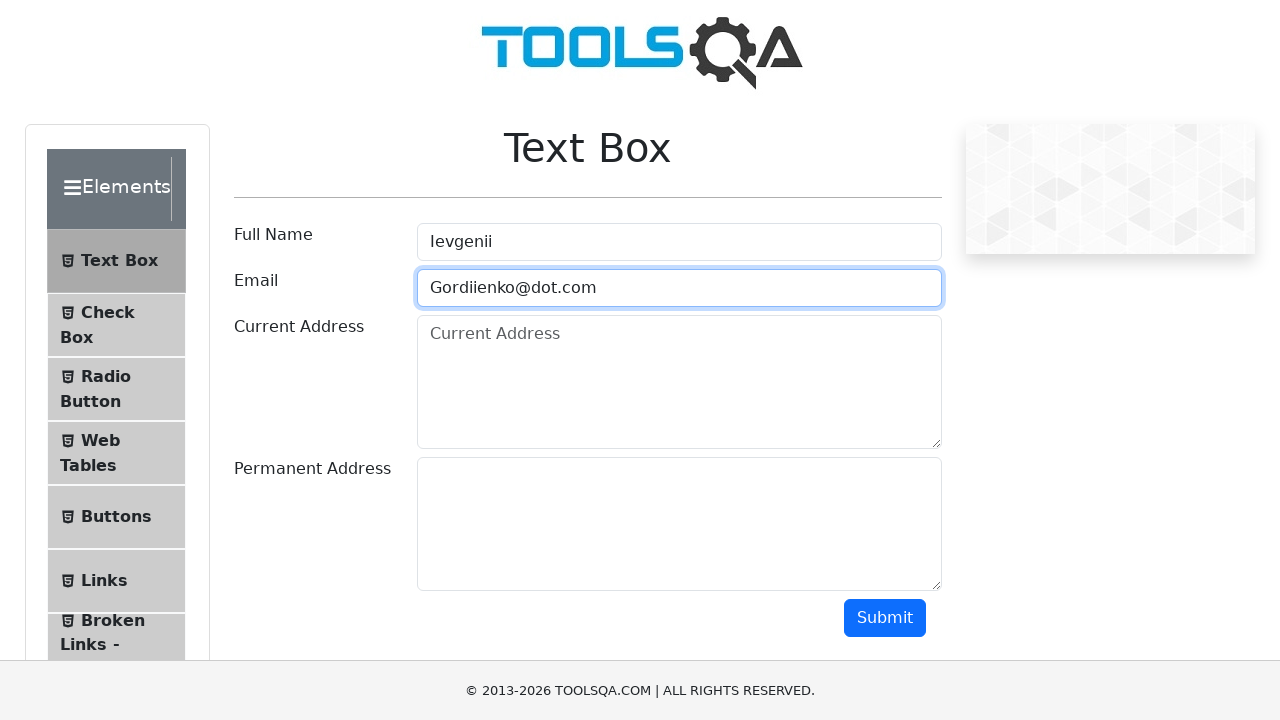

Filled in current address field with 'Vinnitsa' on #currentAddress
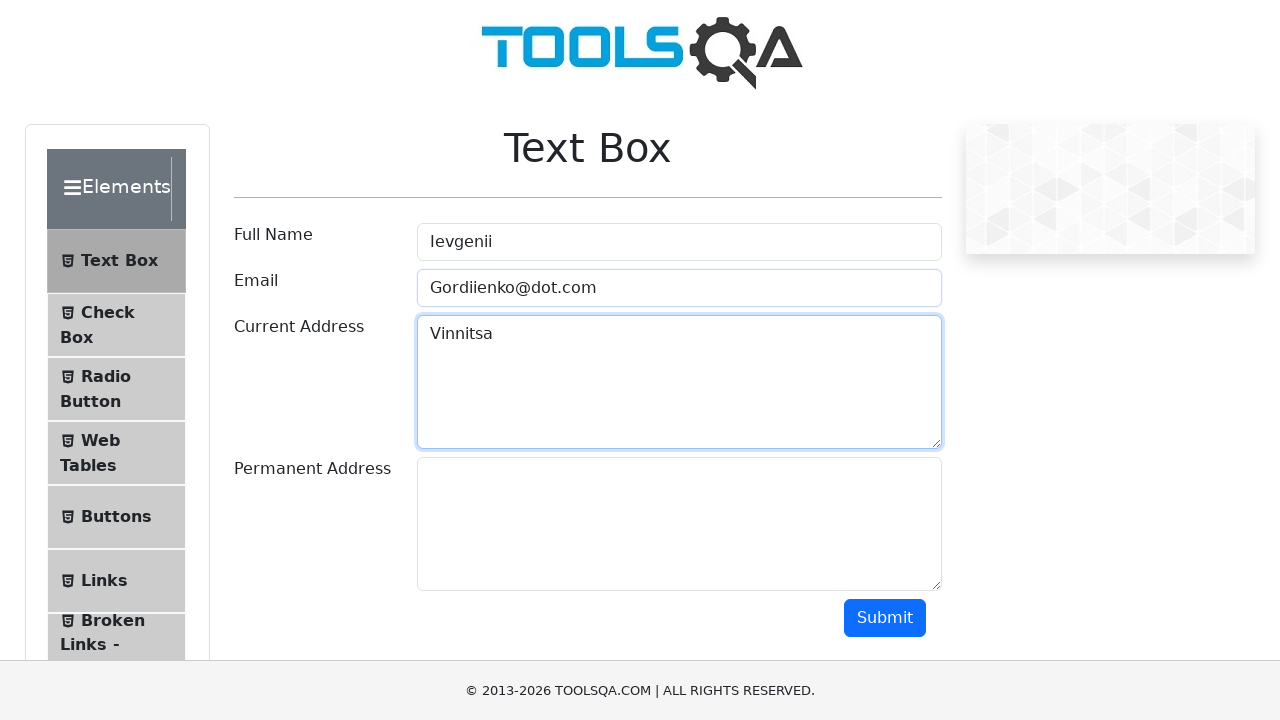

Filled in permanent address field with 'Ukraine' on #permanentAddress
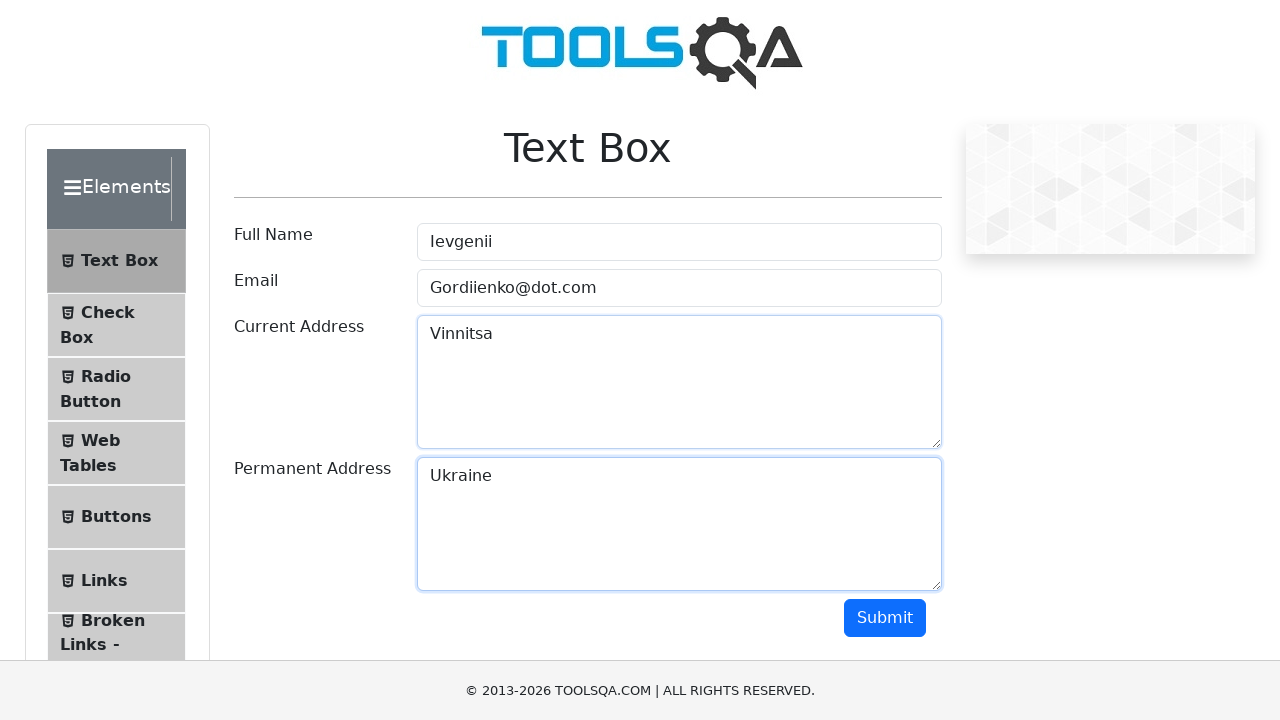

Scrolled submit button into view
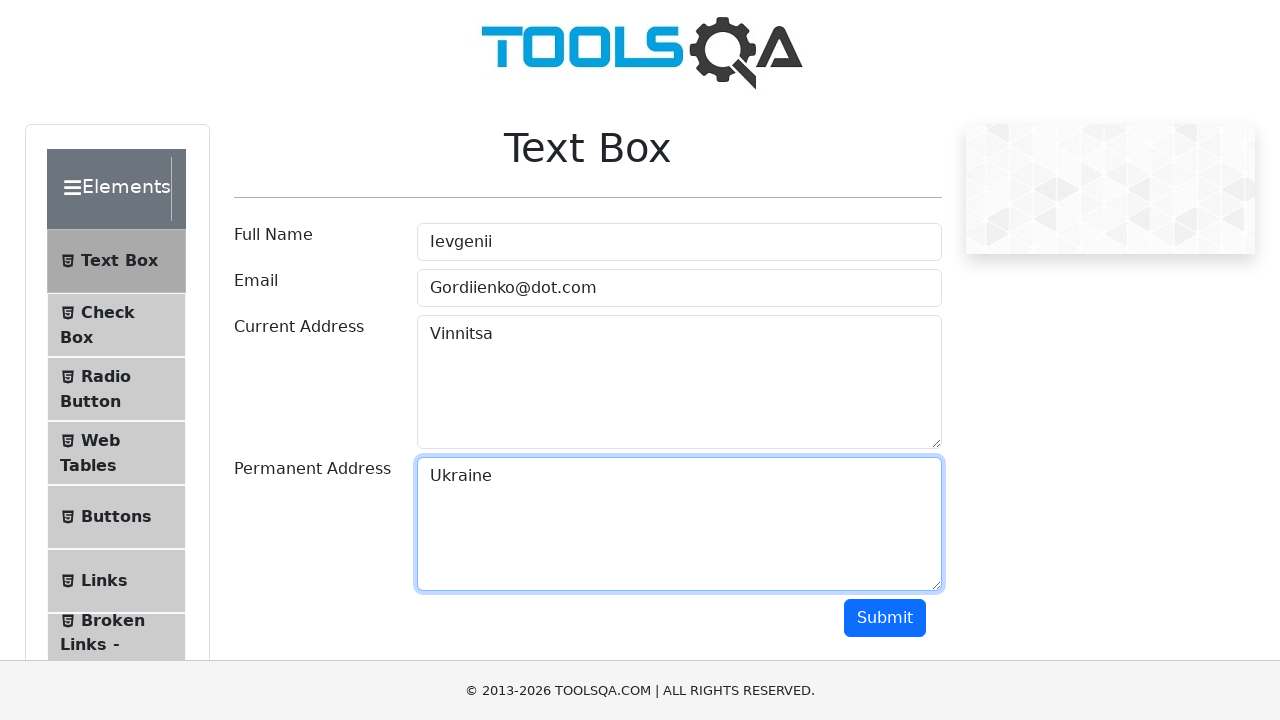

Clicked submit button to submit form at (885, 618) on #submit
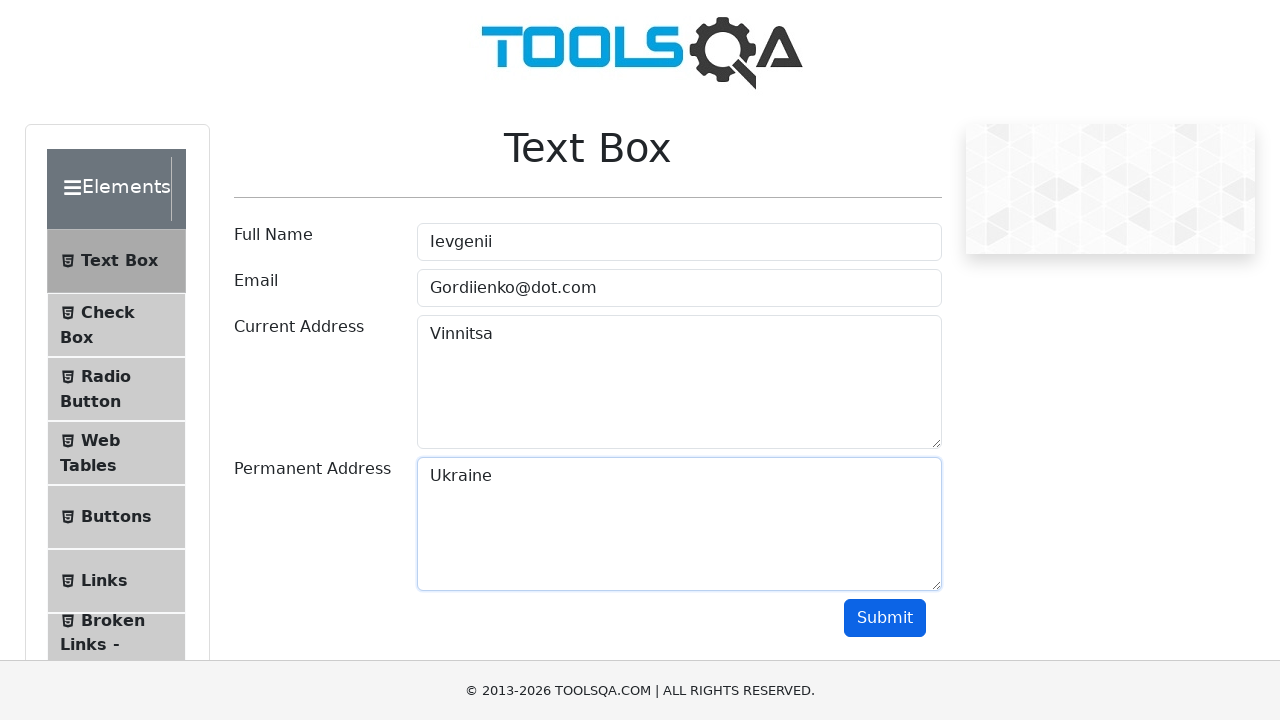

Verified submitted data appears in results
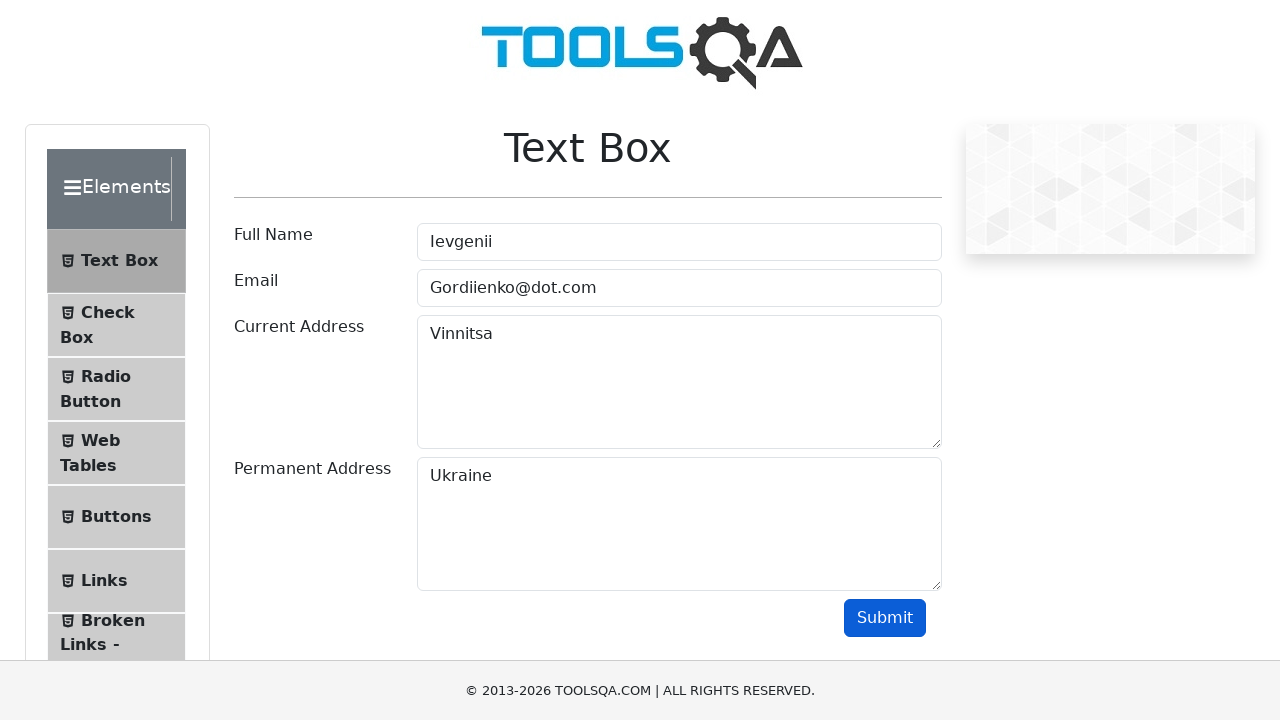

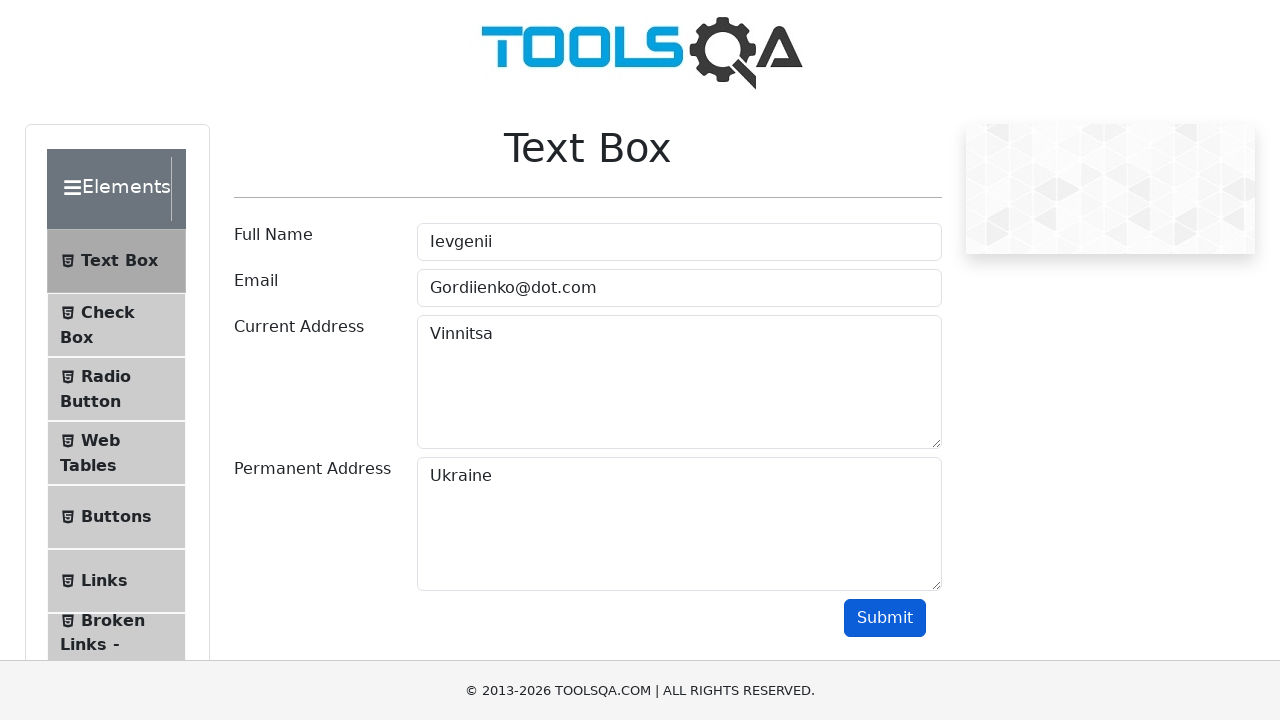